Tests accepting an alert dialog by clicking a button and accepting the alert

Starting URL: http://omayo.blogspot.com

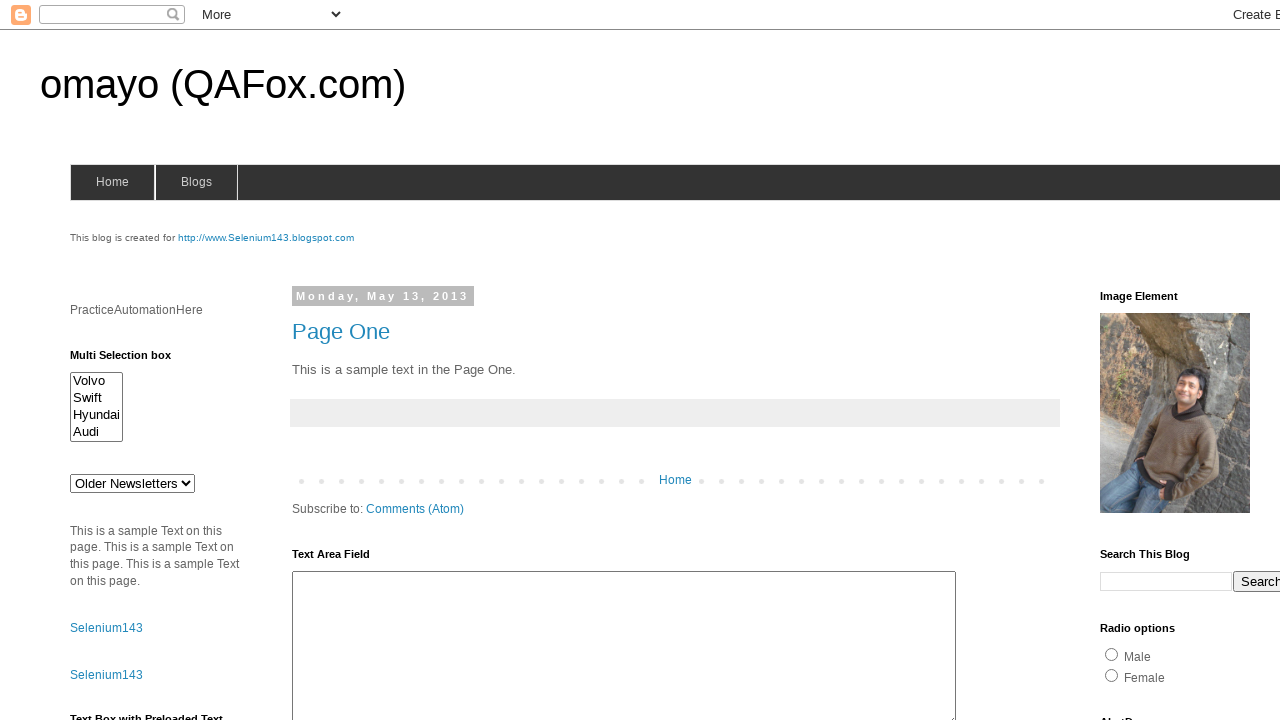

Set up dialog handler to accept alerts
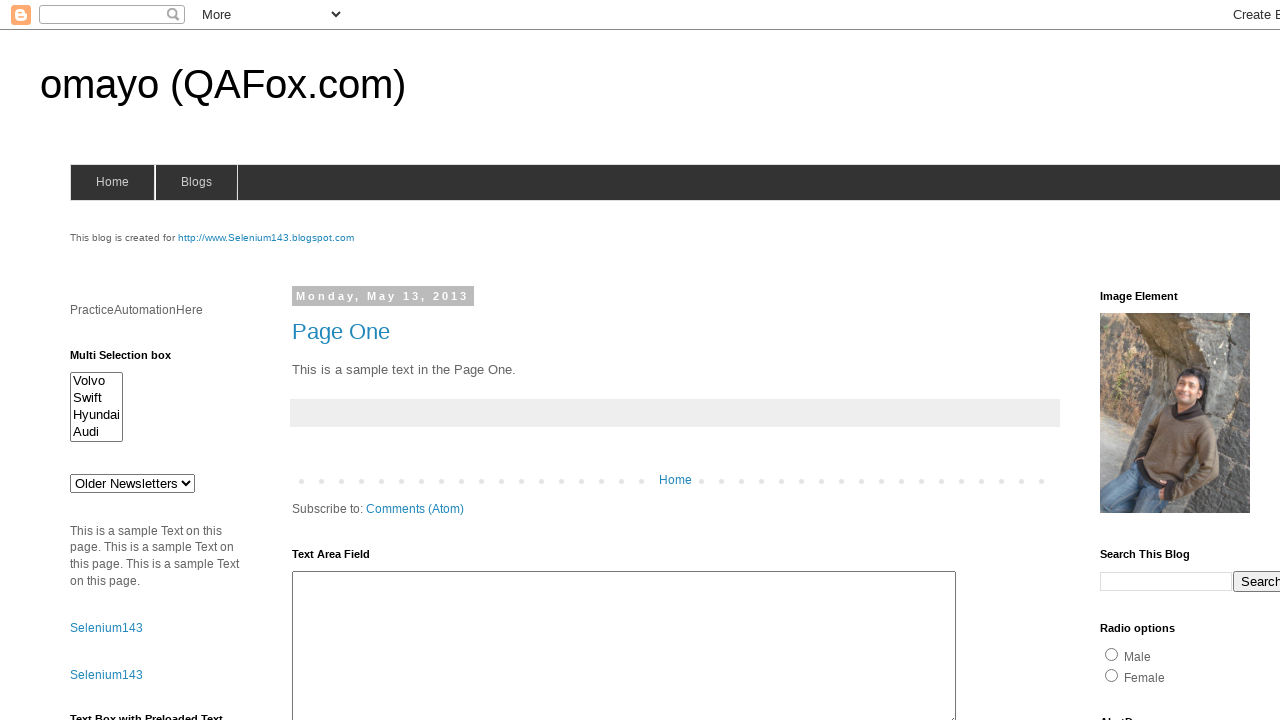

Clicked alert button (#alert1) to trigger alert dialog at (1154, 361) on #alert1
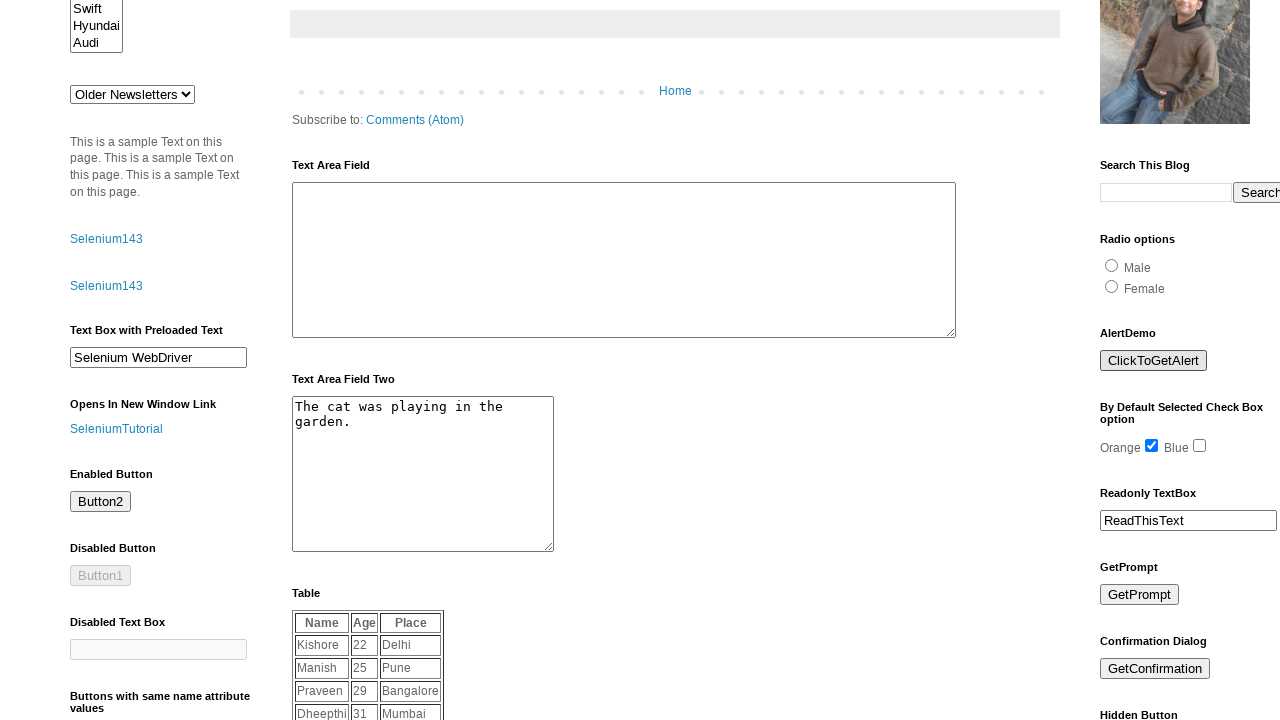

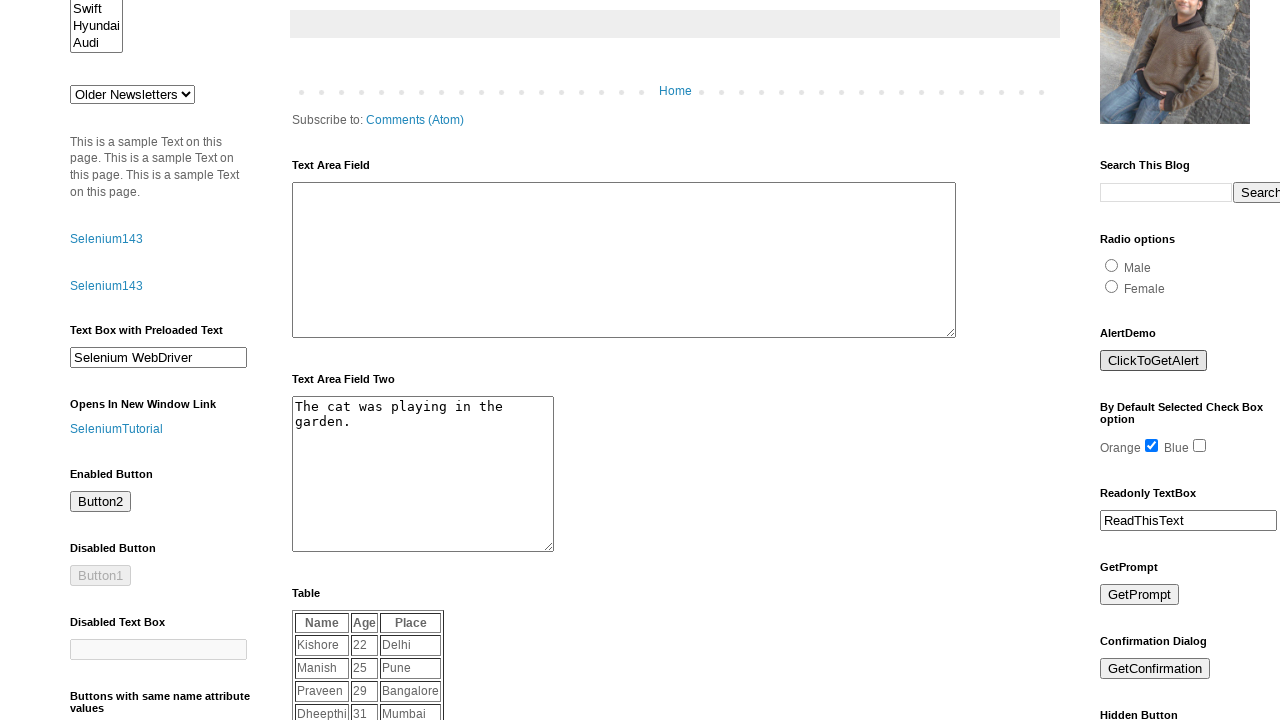